Tests droppable functionality using a custom drag and drop approach with click-and-hold on the jQuery UI demo page

Starting URL: https://jqueryui.com/

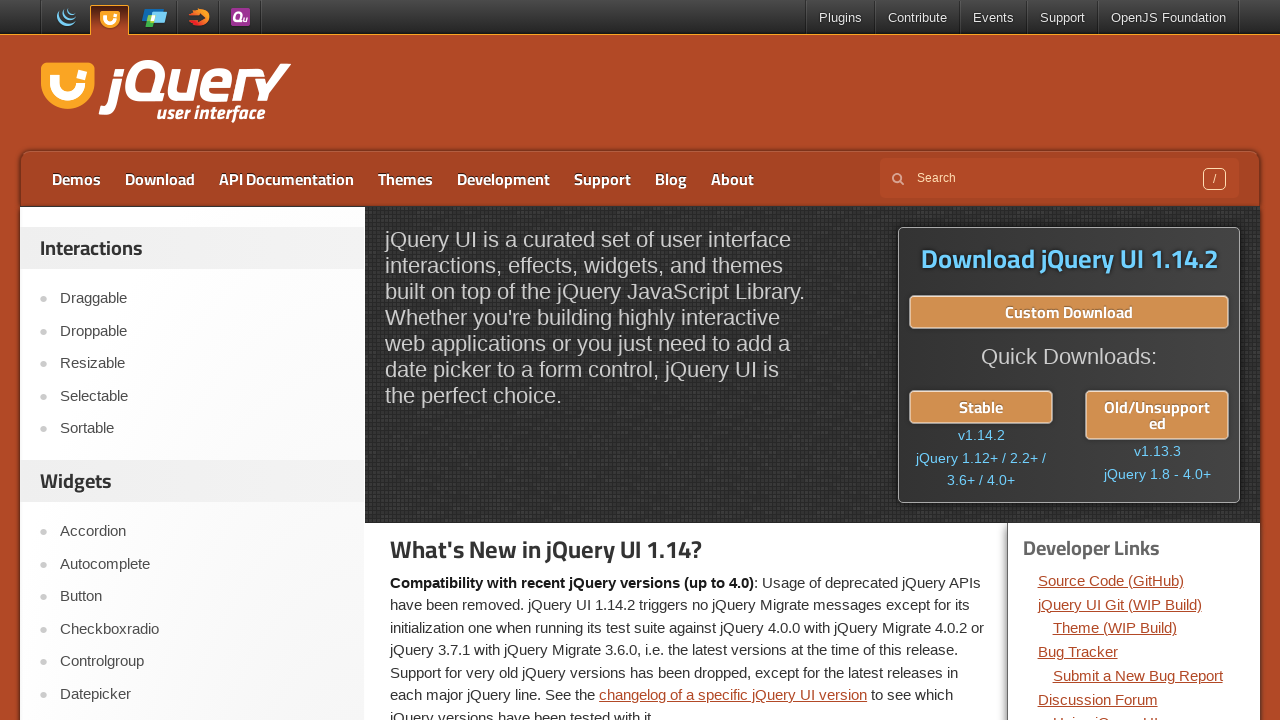

Clicked on Droppable menu item at (202, 331) on text=Droppable
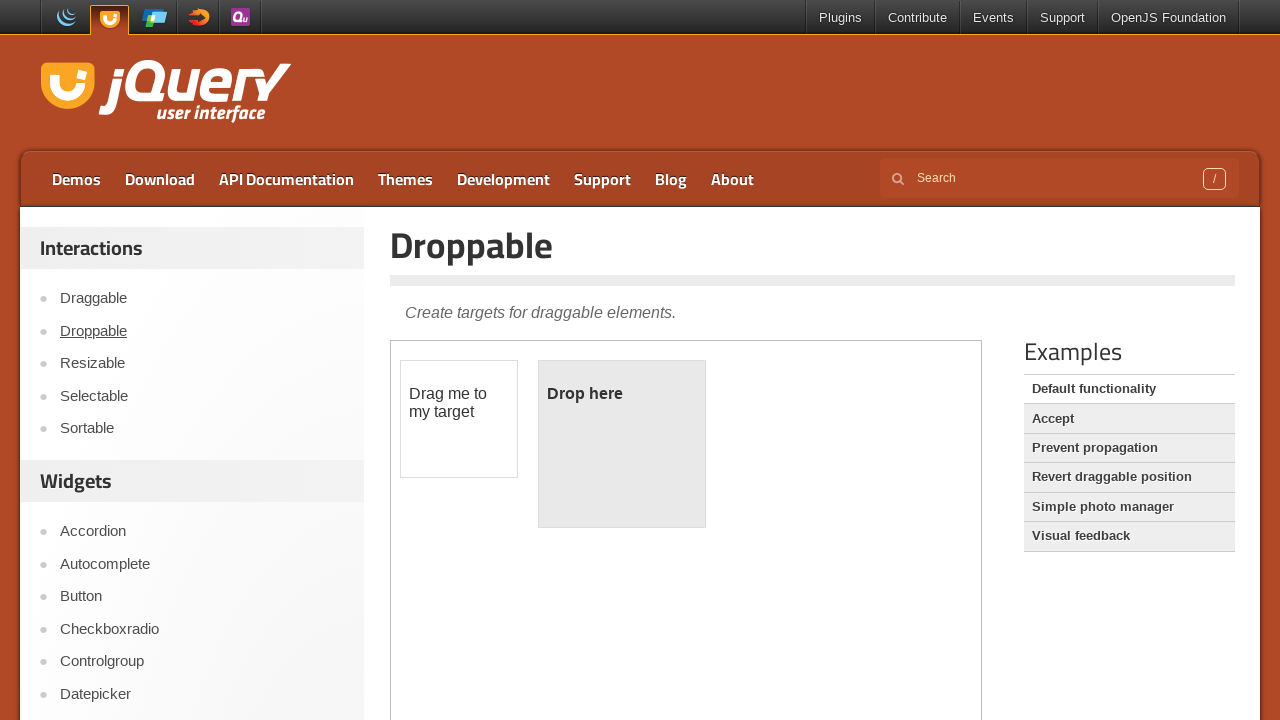

Located iframe containing the droppable demo
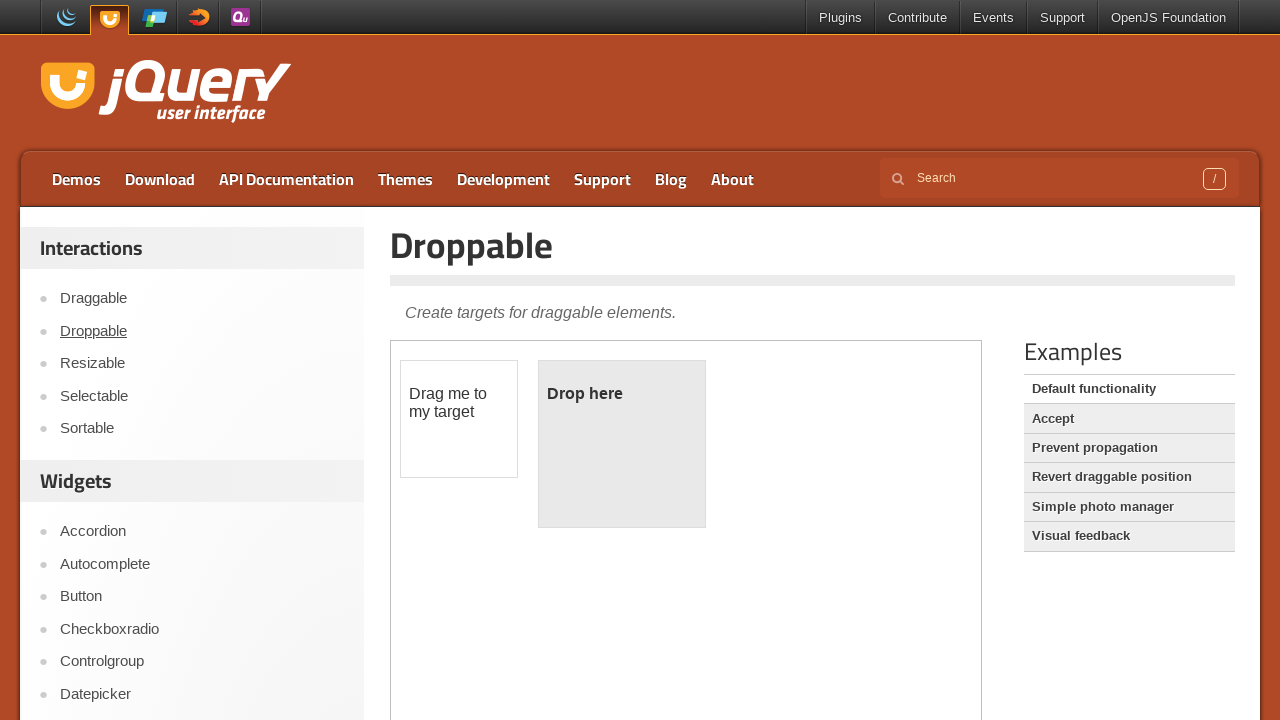

Located draggable element with id 'draggable'
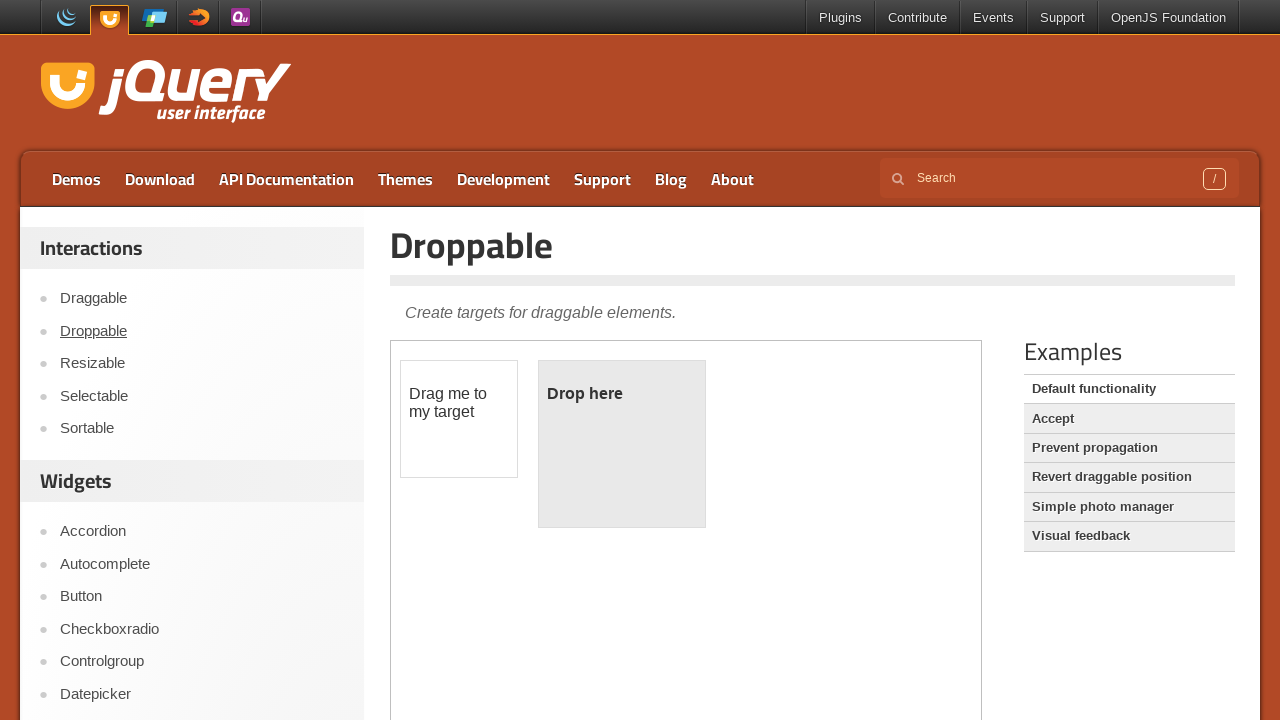

Located droppable element with id 'droppable'
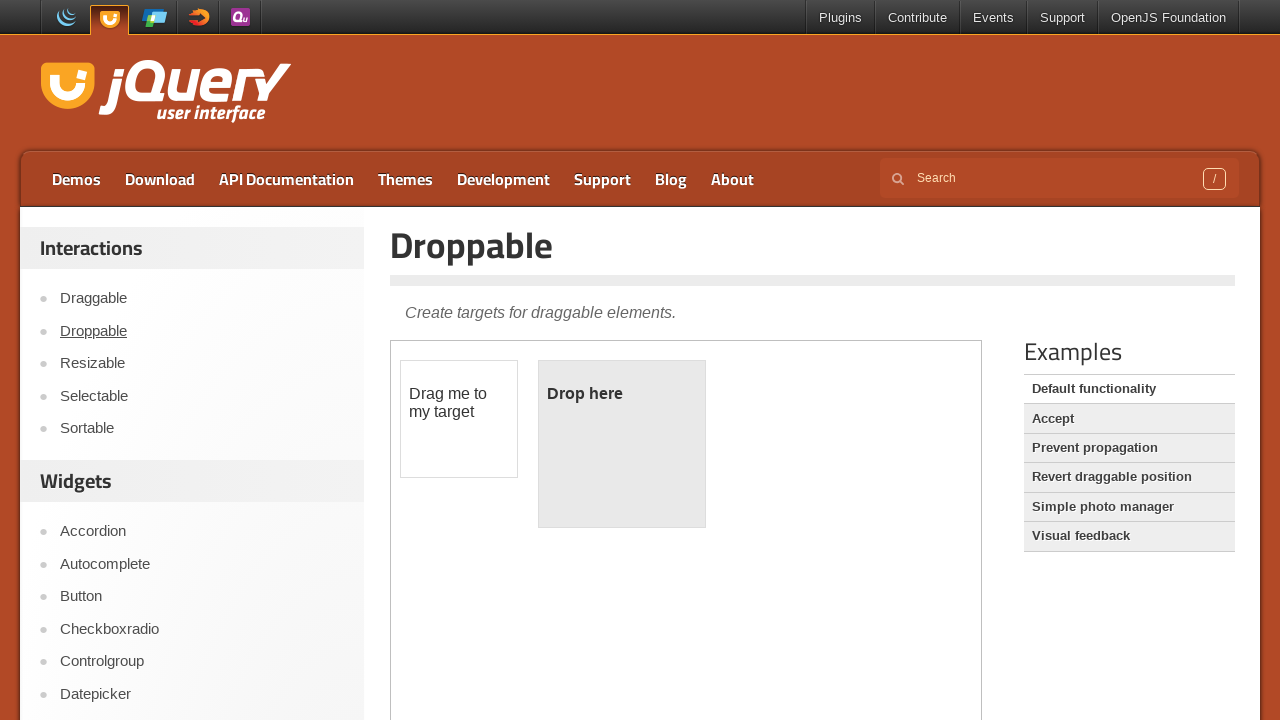

Scrolled draggable element into view
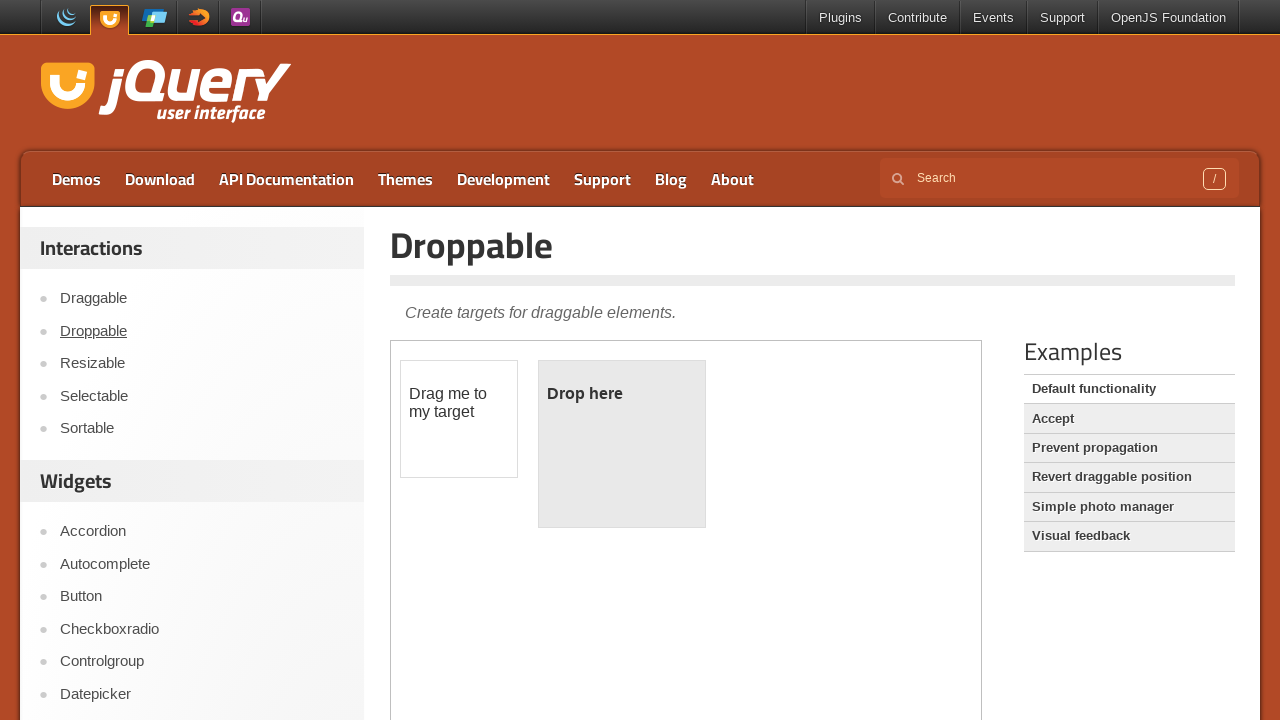

Dragged draggable element onto droppable element at (622, 444)
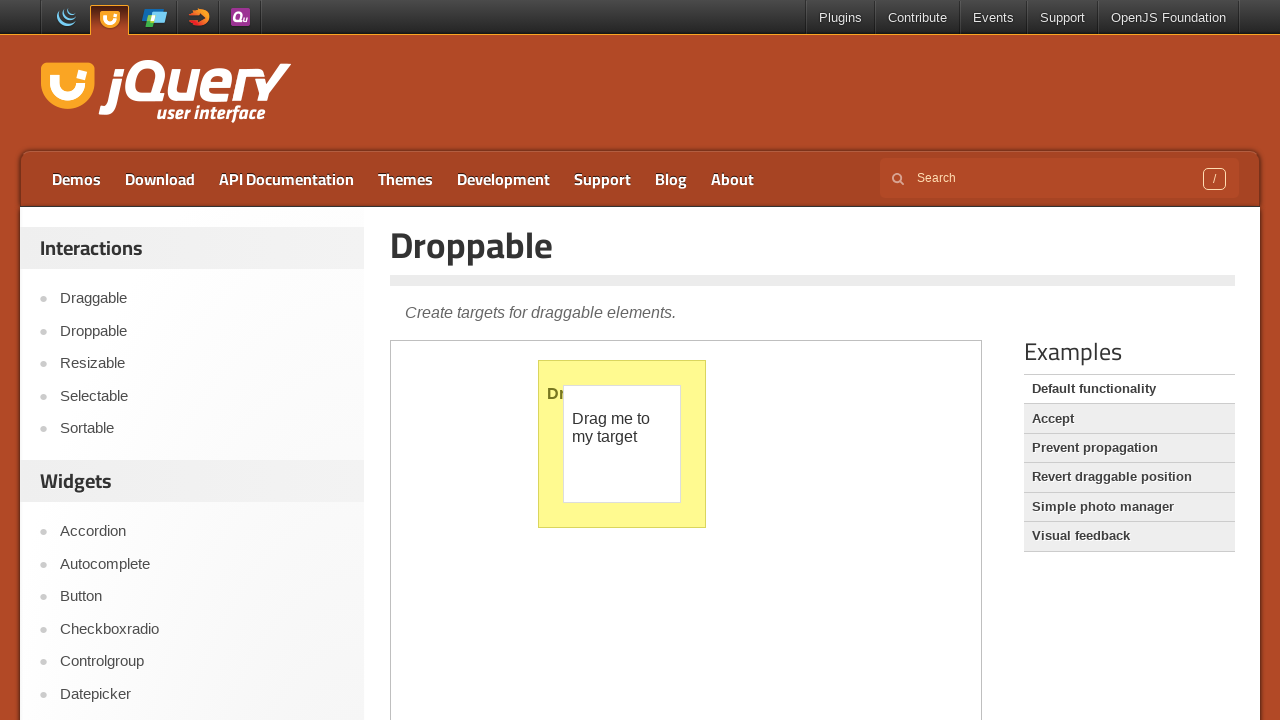

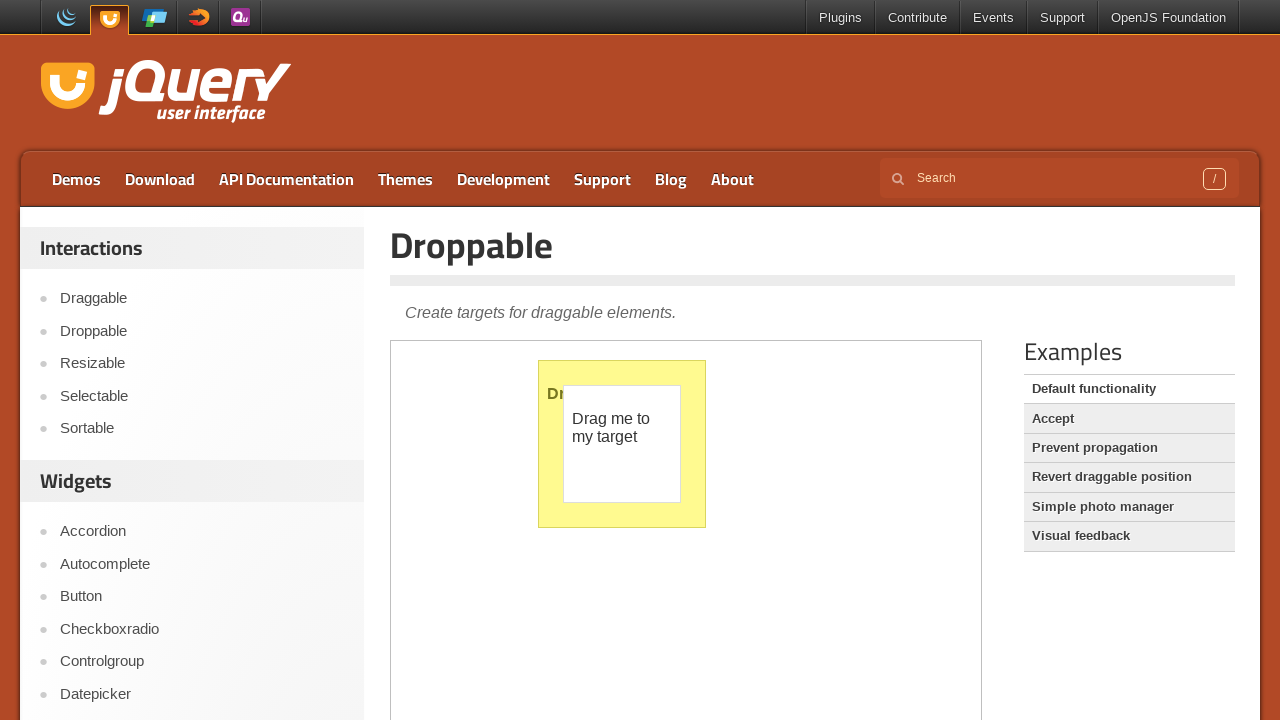